Tests adding a new line of code to the existing CodeMirror editor content by navigating to end of document, typing additional code, running it, and checking the Log tab.

Starting URL: https://codemirror.net/try/

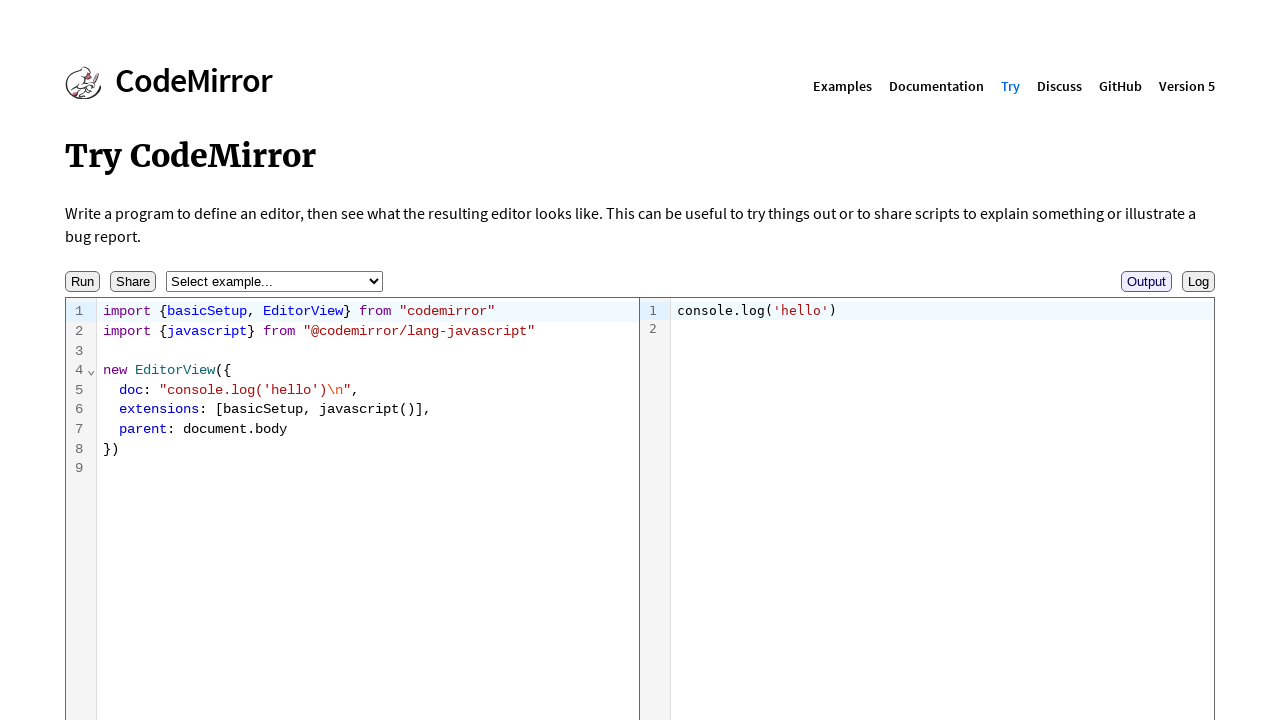

Clicked in the CodeMirror editor at (368, 432) on .cm-content >> nth=0
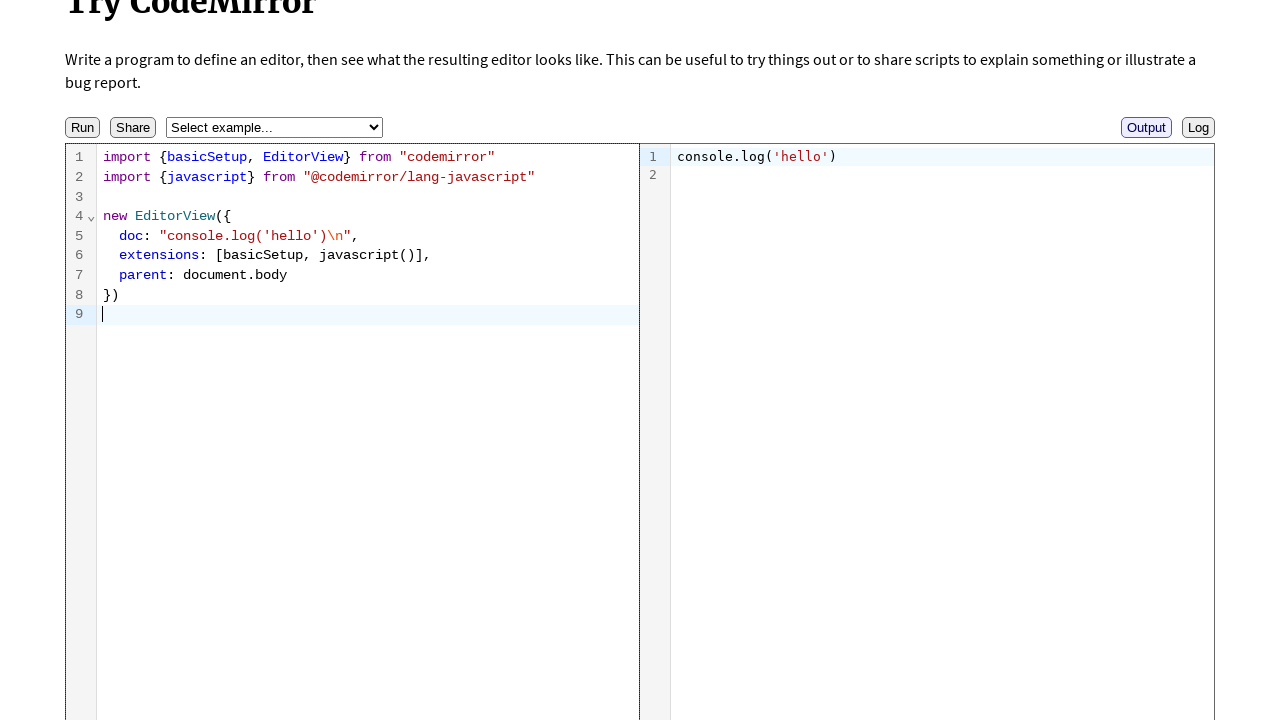

Moved cursor to end of document
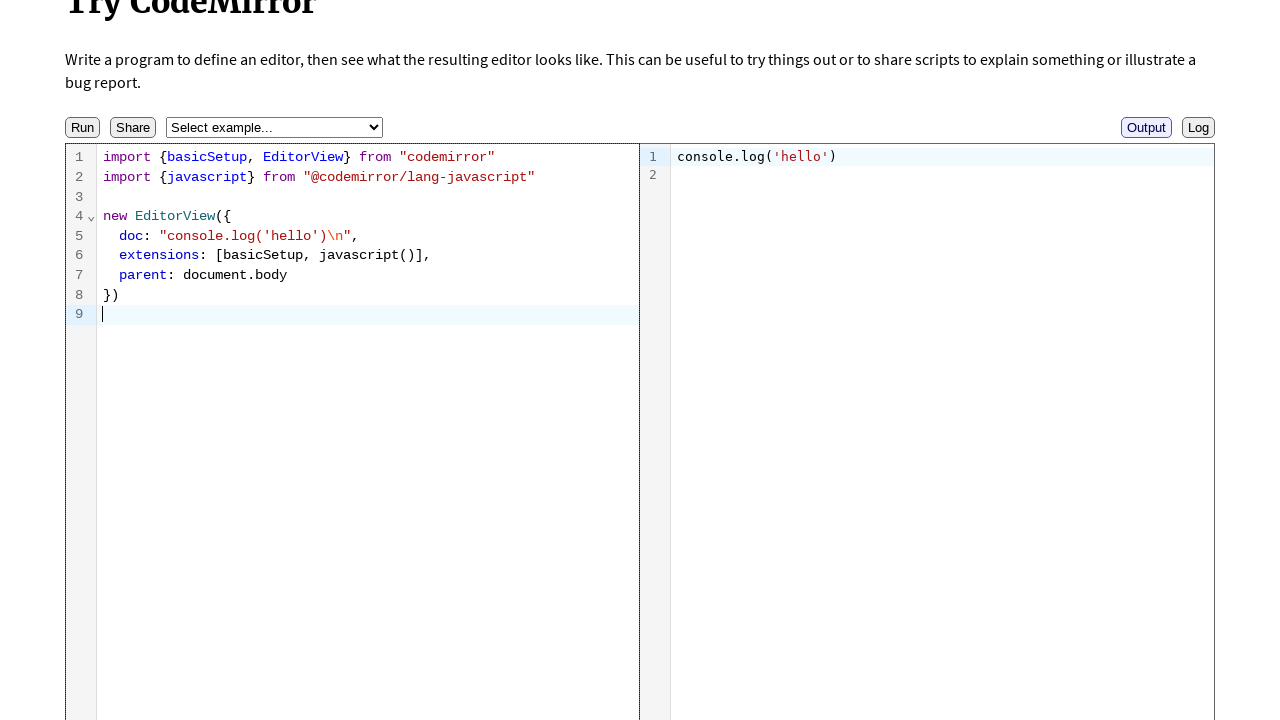

Pressed Enter to create a new line
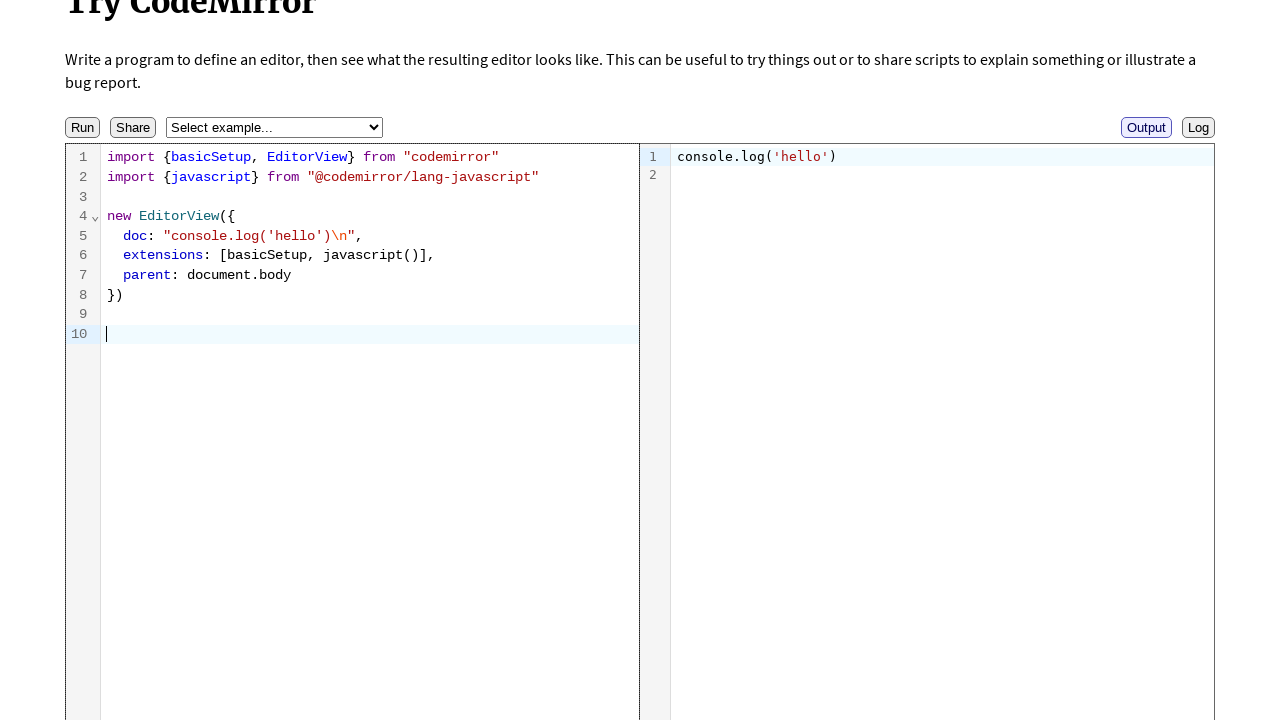

Typed new console.log statement
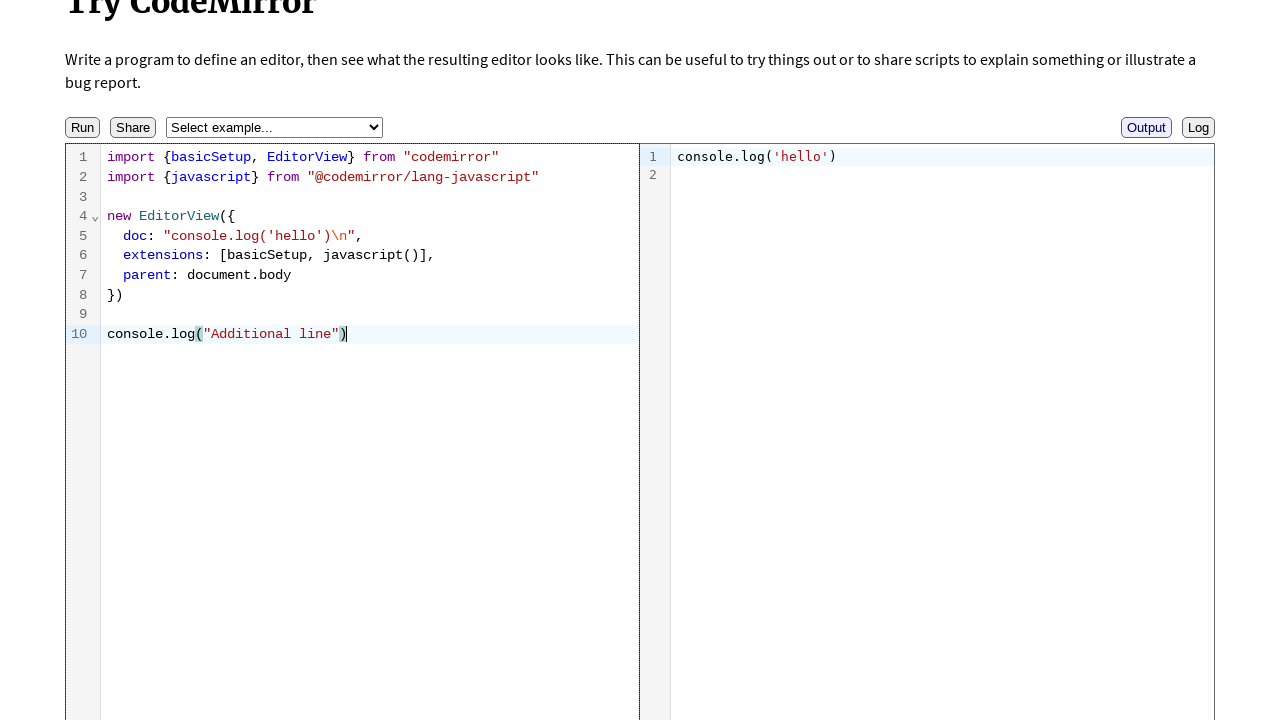

Clicked Run button to execute code at (82, 128) on internal:role=button[name="Run"i]
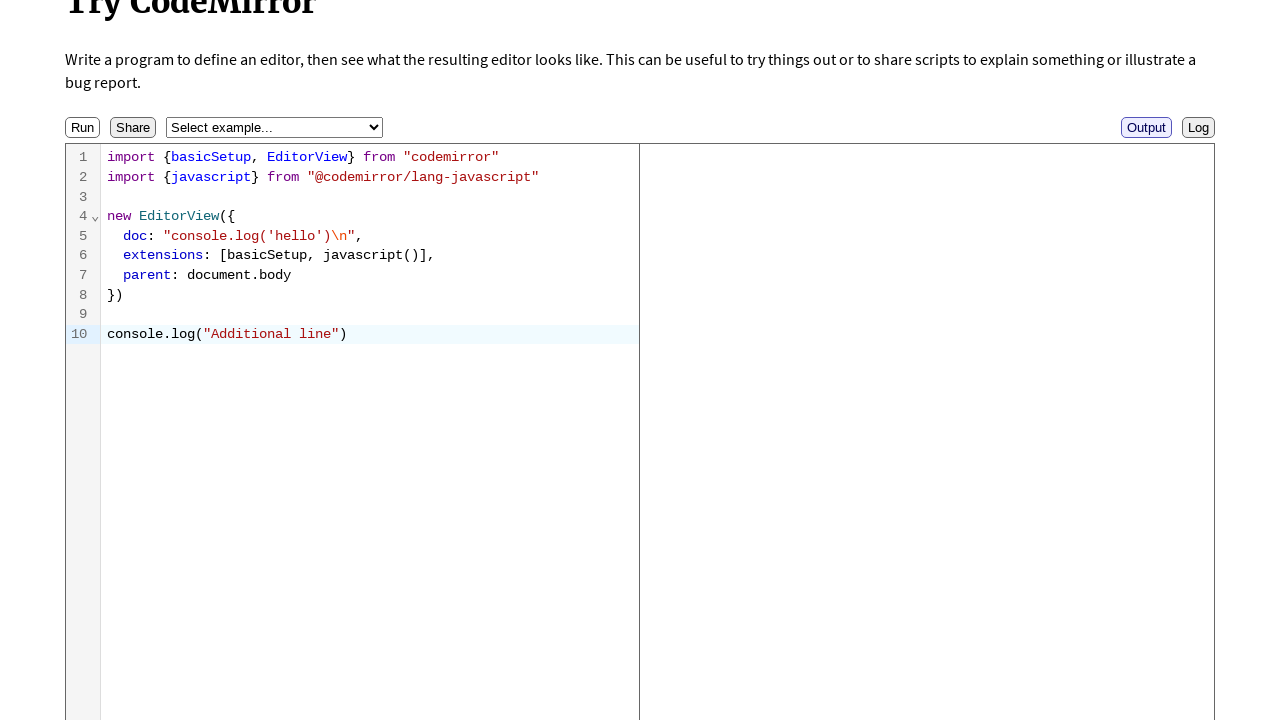

Clicked Log tab to view console output at (1198, 128) on internal:role=button[name="Log"i]
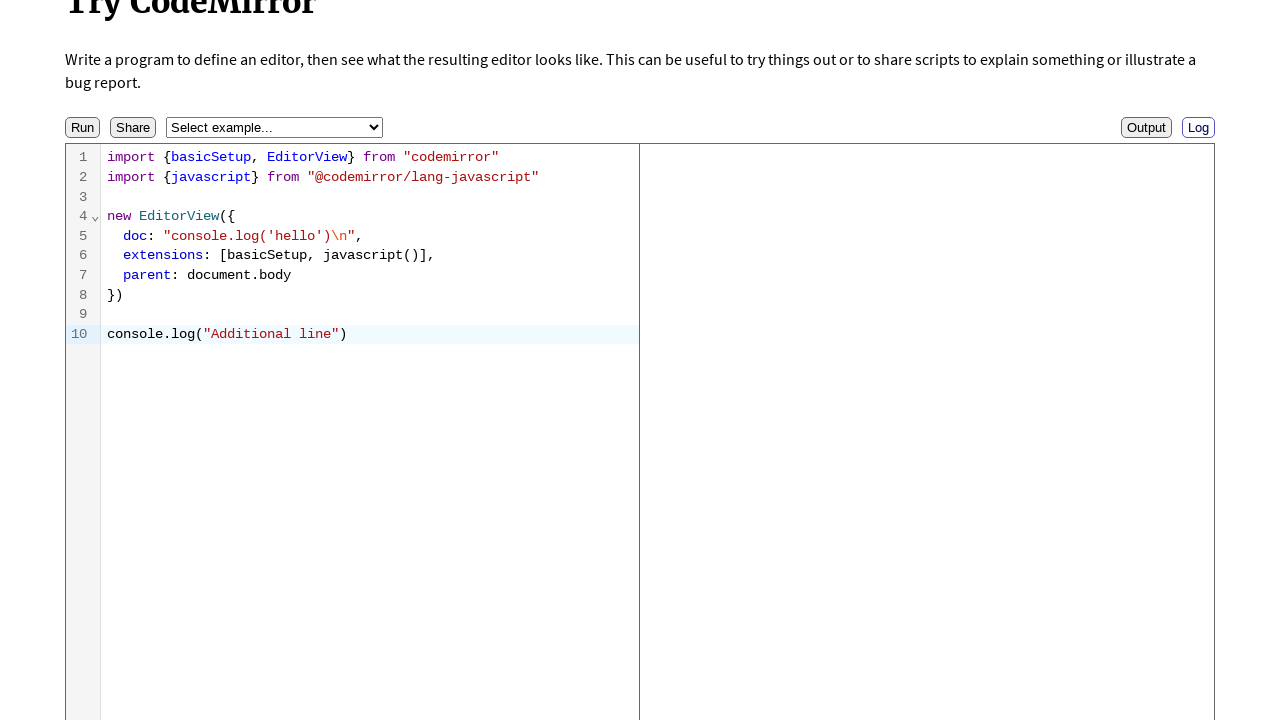

Waited for console output to appear
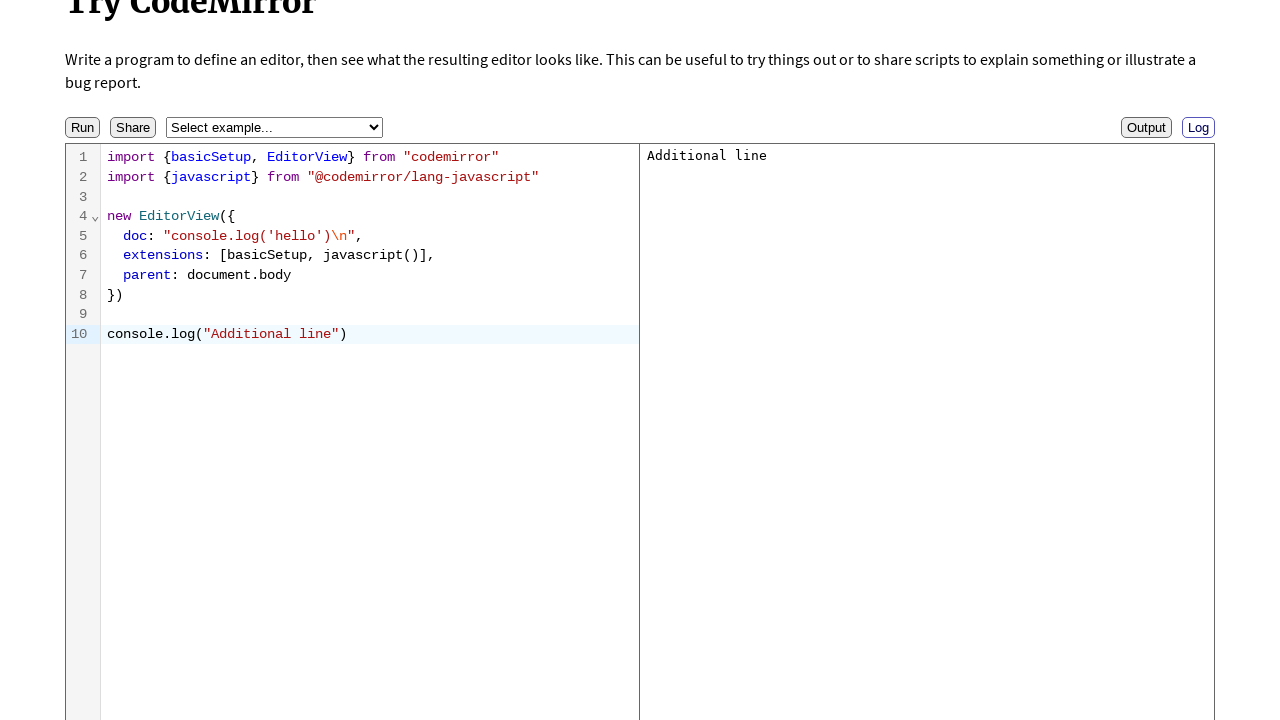

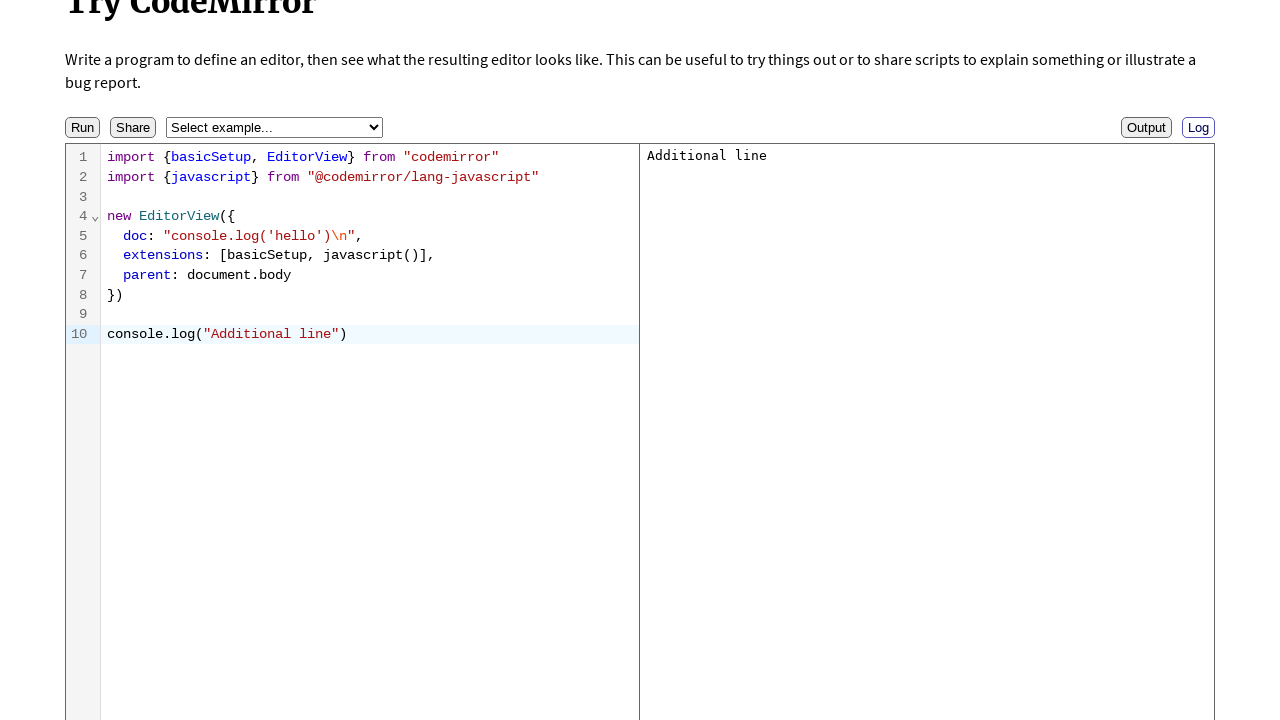